Tests dynamic loading with shorter timeout by clicking start button and waiting for loading icon to disappear

Starting URL: https://automationfc.github.io/dynamic-loading/

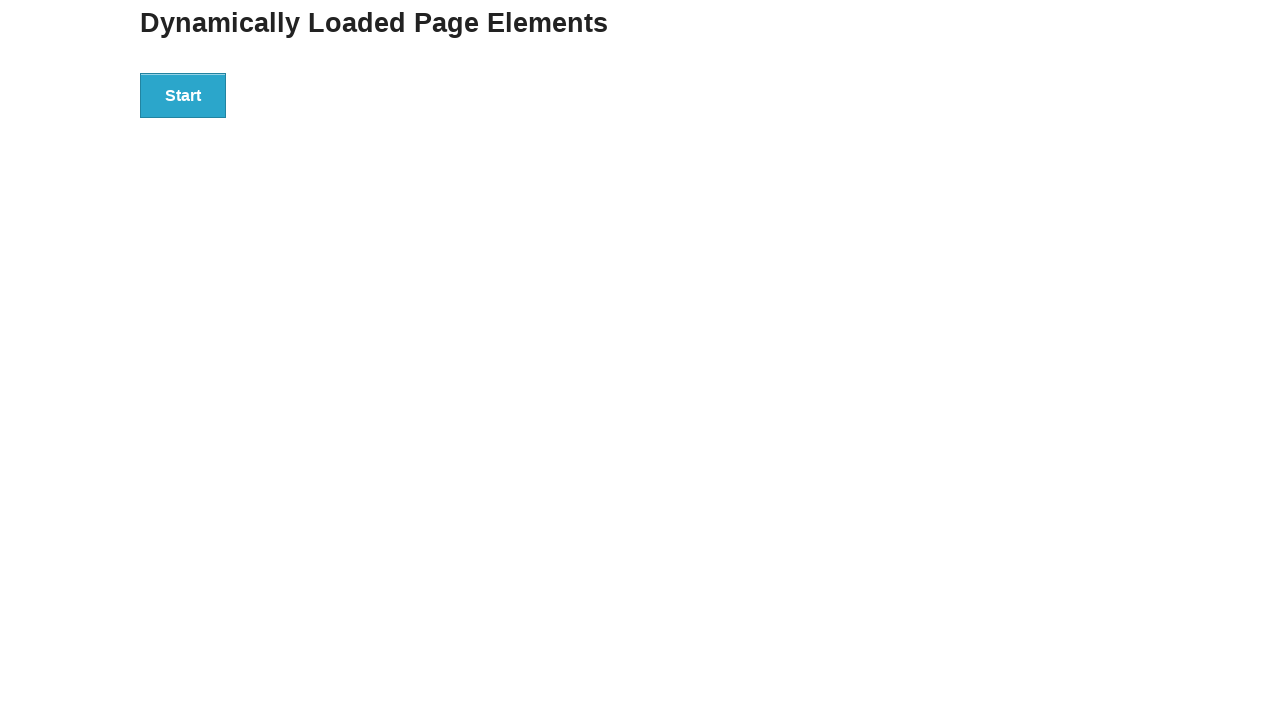

Clicked the start button to initiate dynamic loading at (183, 95) on div#start > button
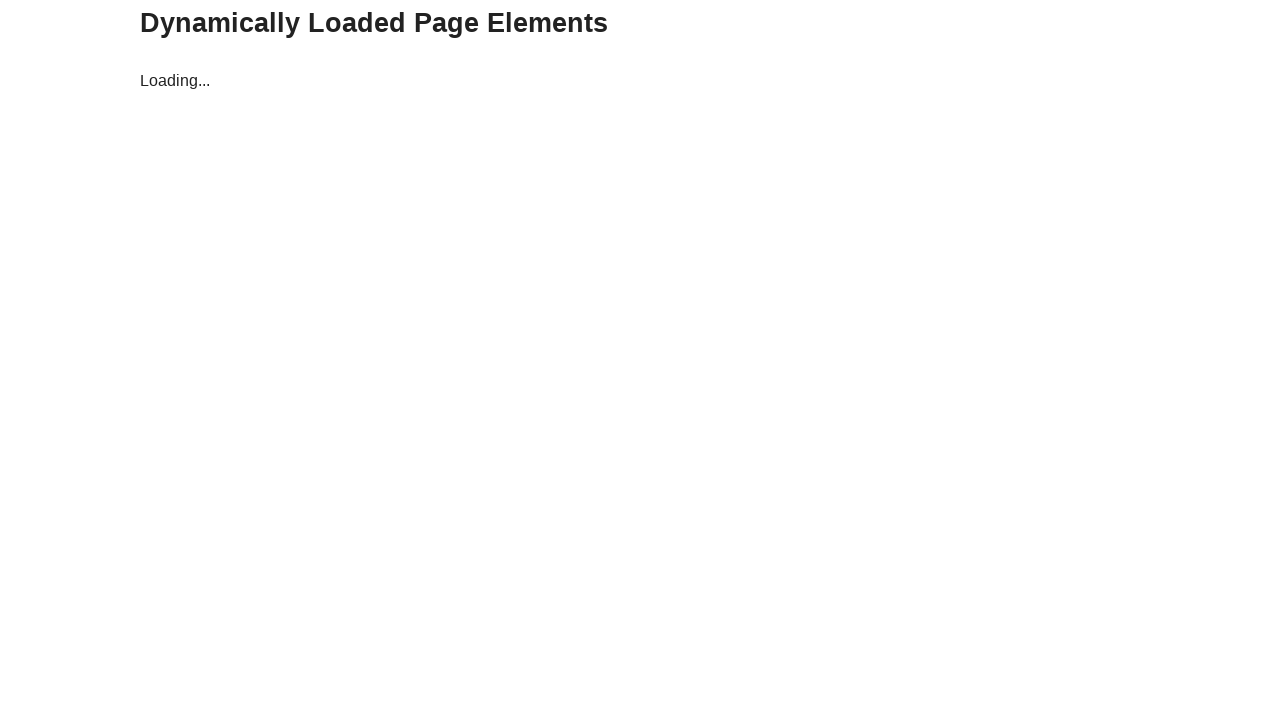

Waited for loading icon to disappear (less than 5 seconds timeout)
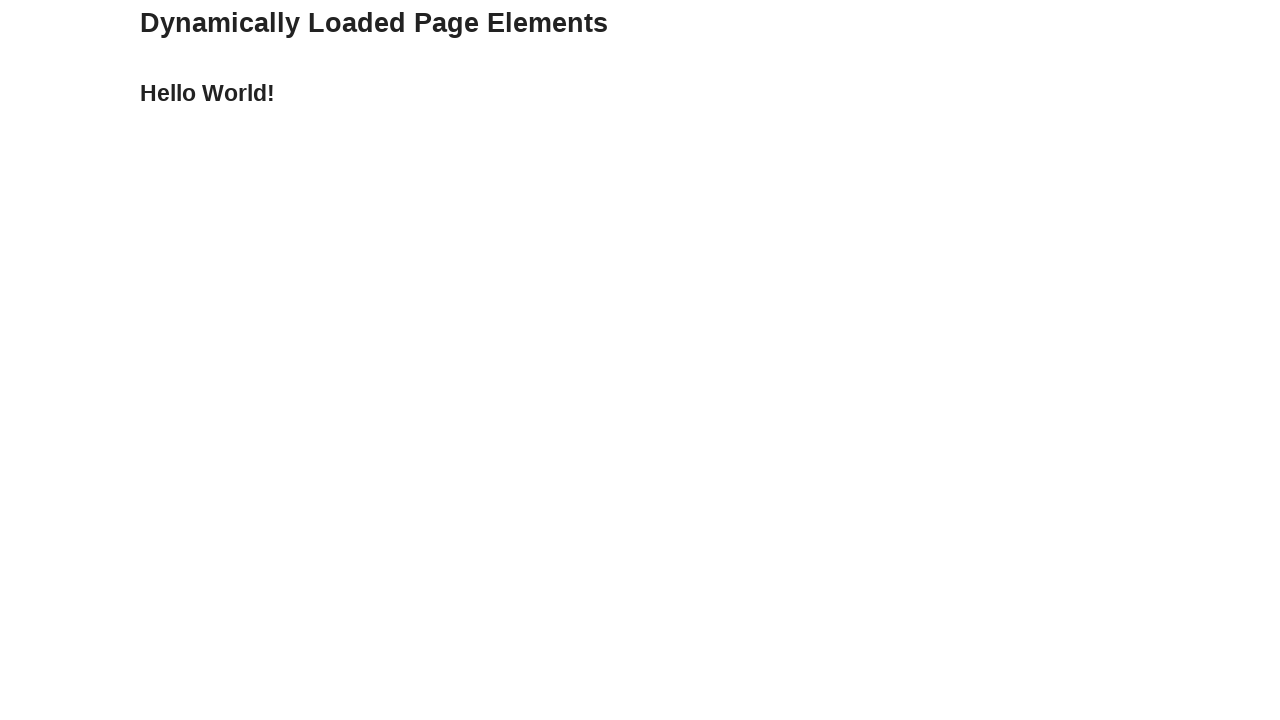

Verified that result text displays 'Hello World!' as expected
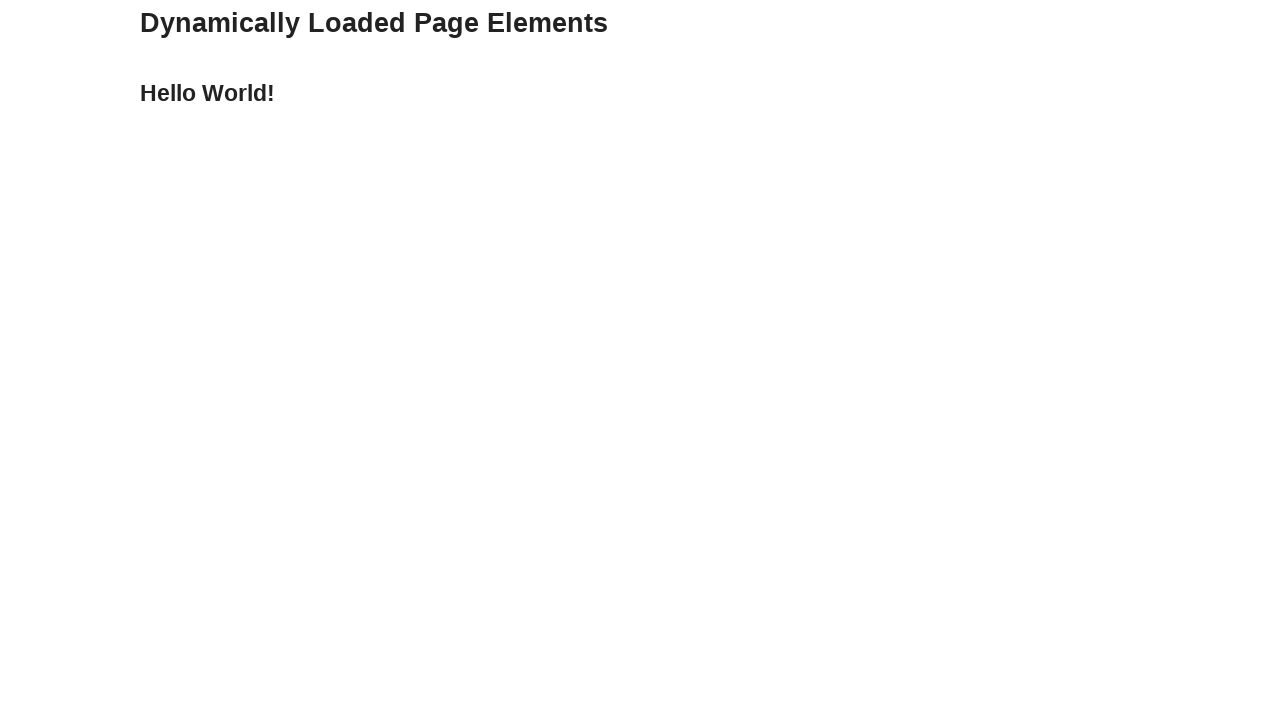

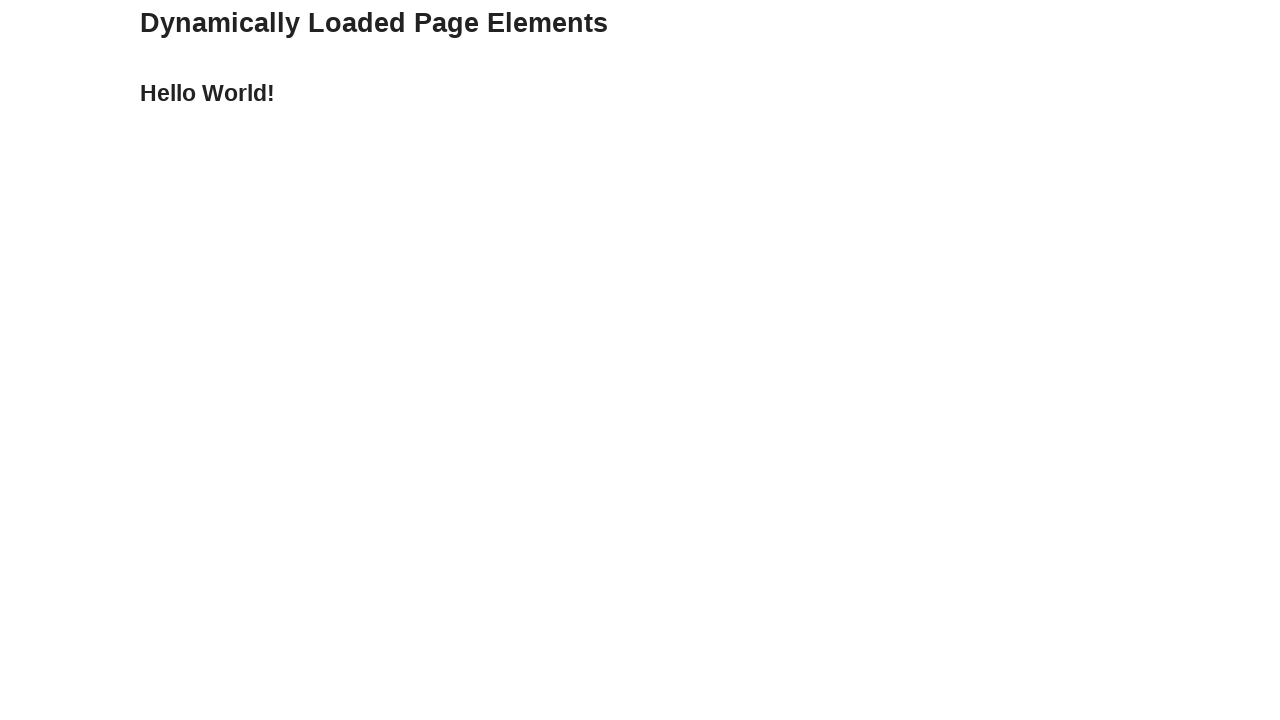